Tests navigation of a self-service help center by loading the main page, waiting for topic links to appear, clicking on a topic, waiting for article links to load, and clicking the "load more" button if present to load additional content.

Starting URL: https://mason.my.site.com/SelfServiceHC/s/

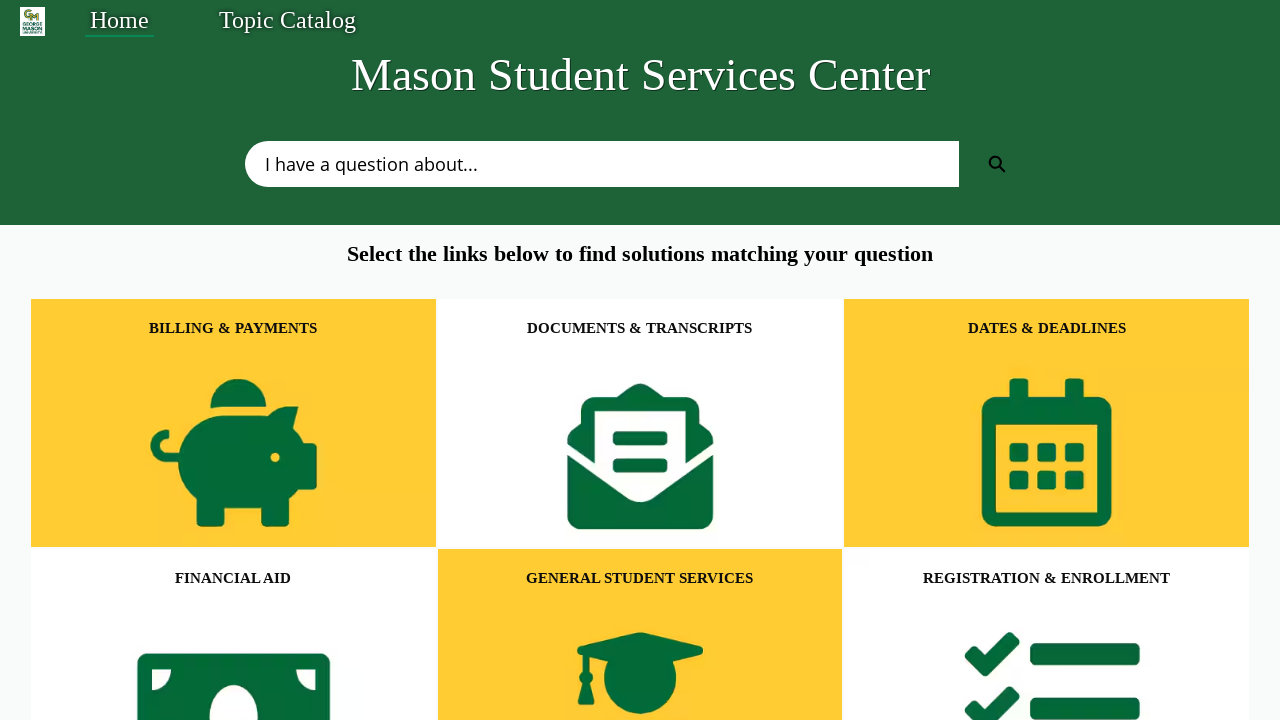

Waited for topic links to load on the main page
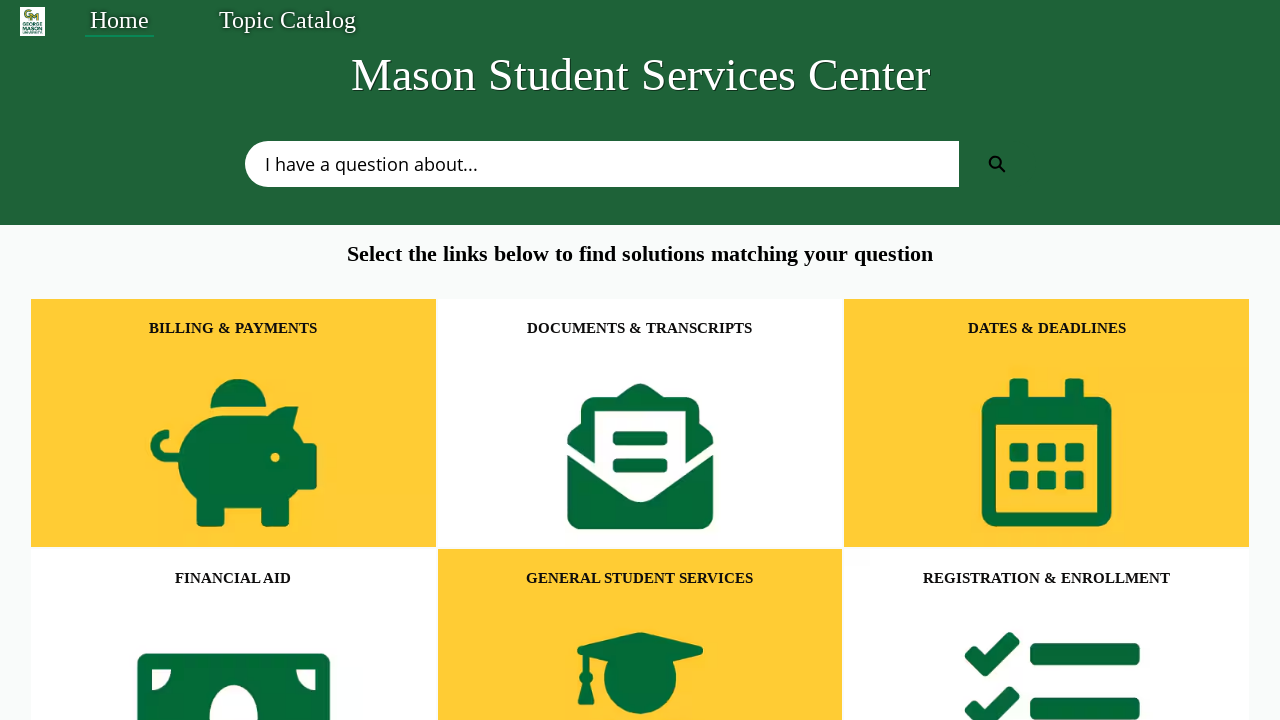

Clicked the first topic link at (233, 423) on .topicLink >> nth=0
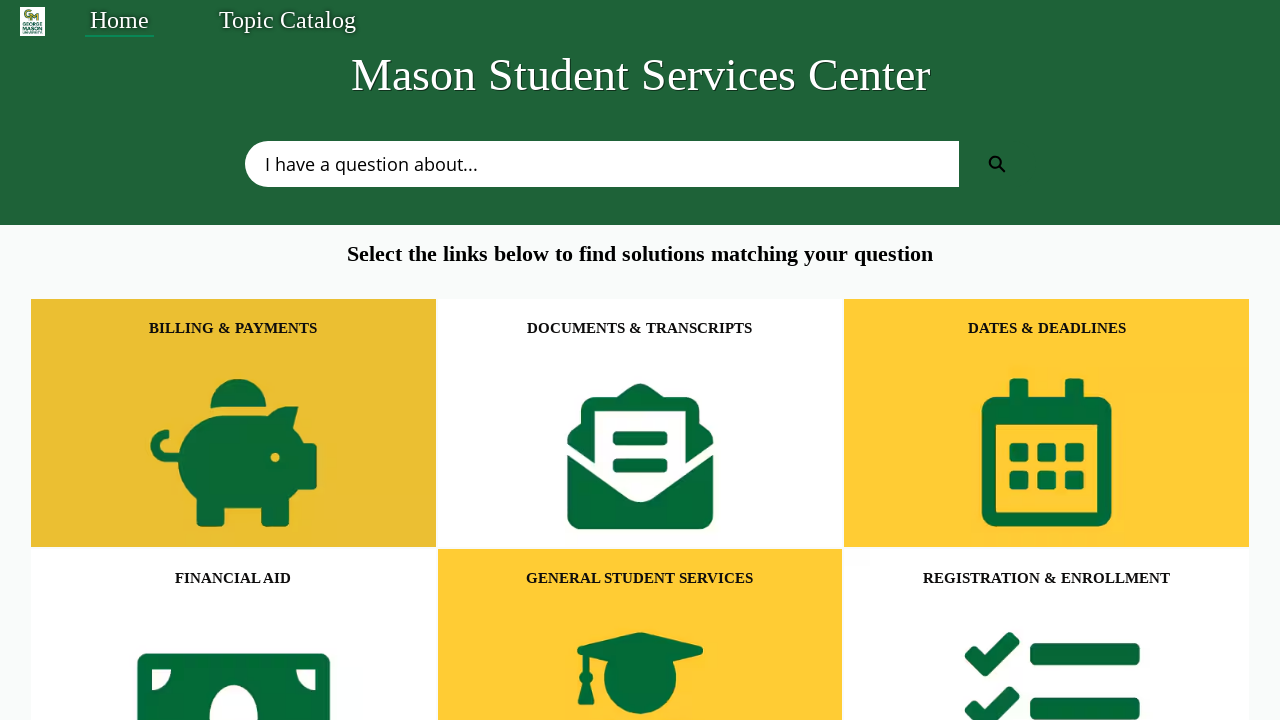

Waited for article links to load on the topic page
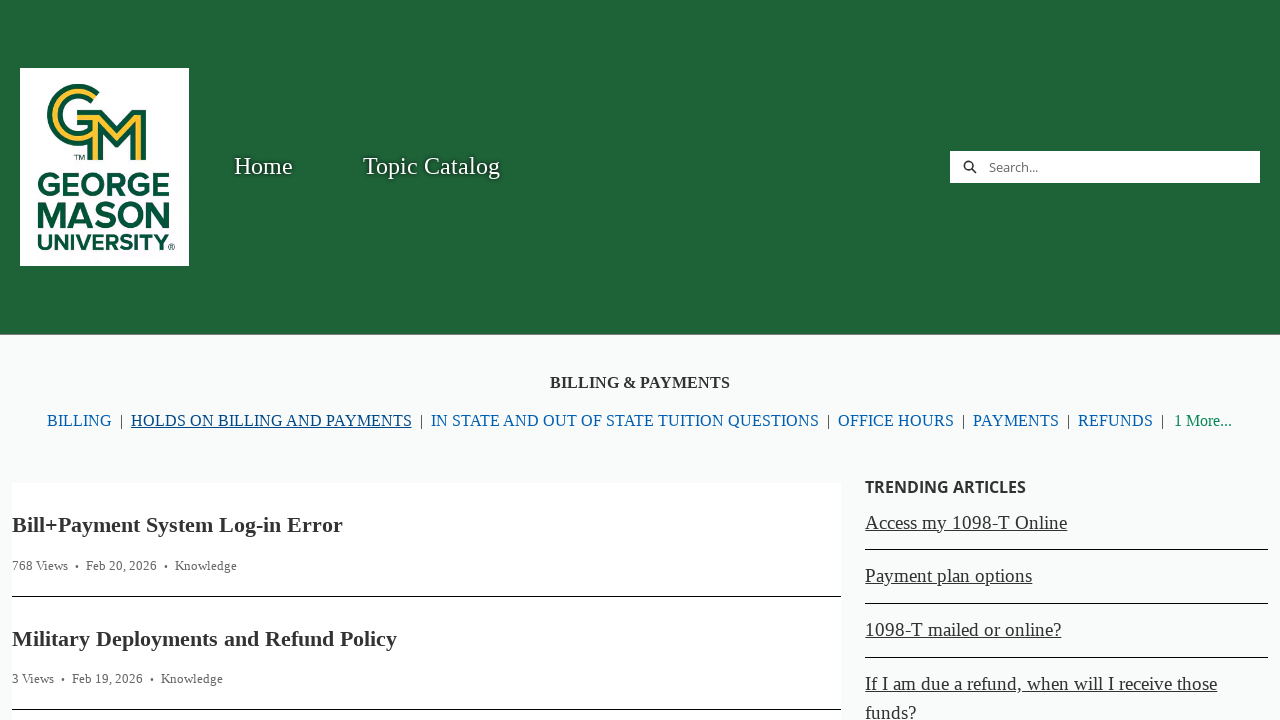

Clicked the load more button to load additional content at (427, 644) on .loadmore >> nth=0
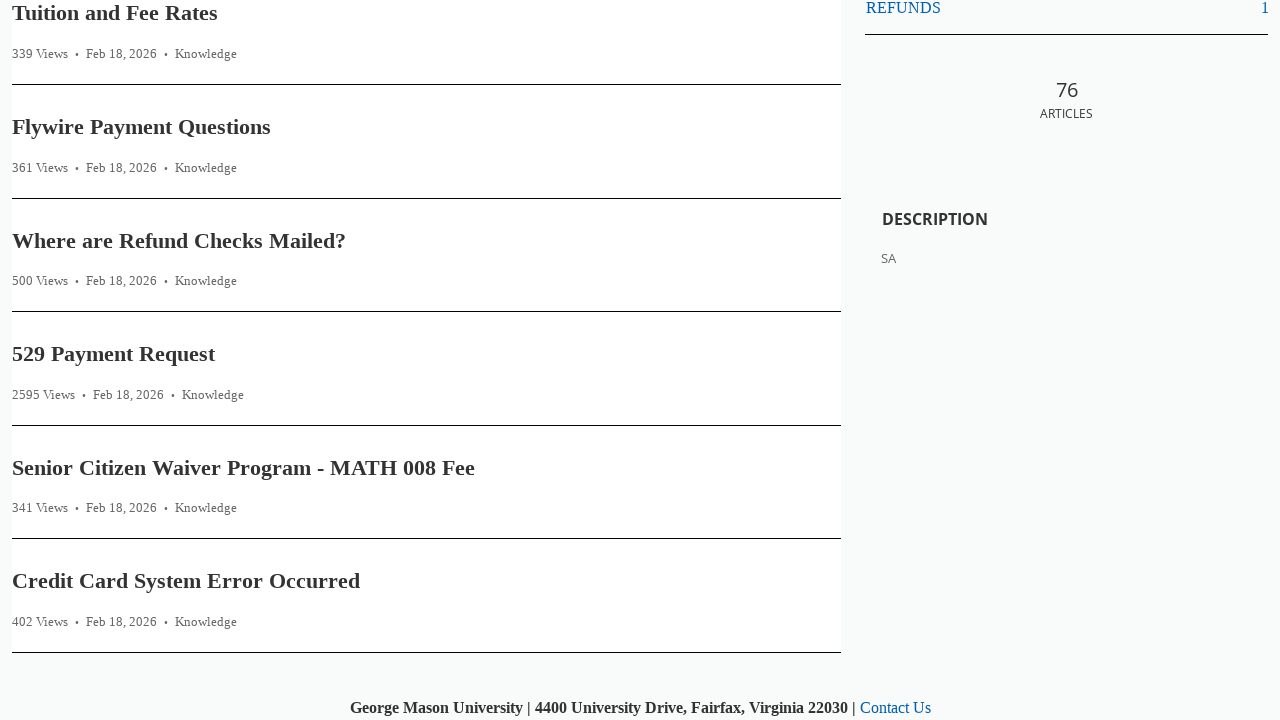

Waited 3 seconds for more content to load
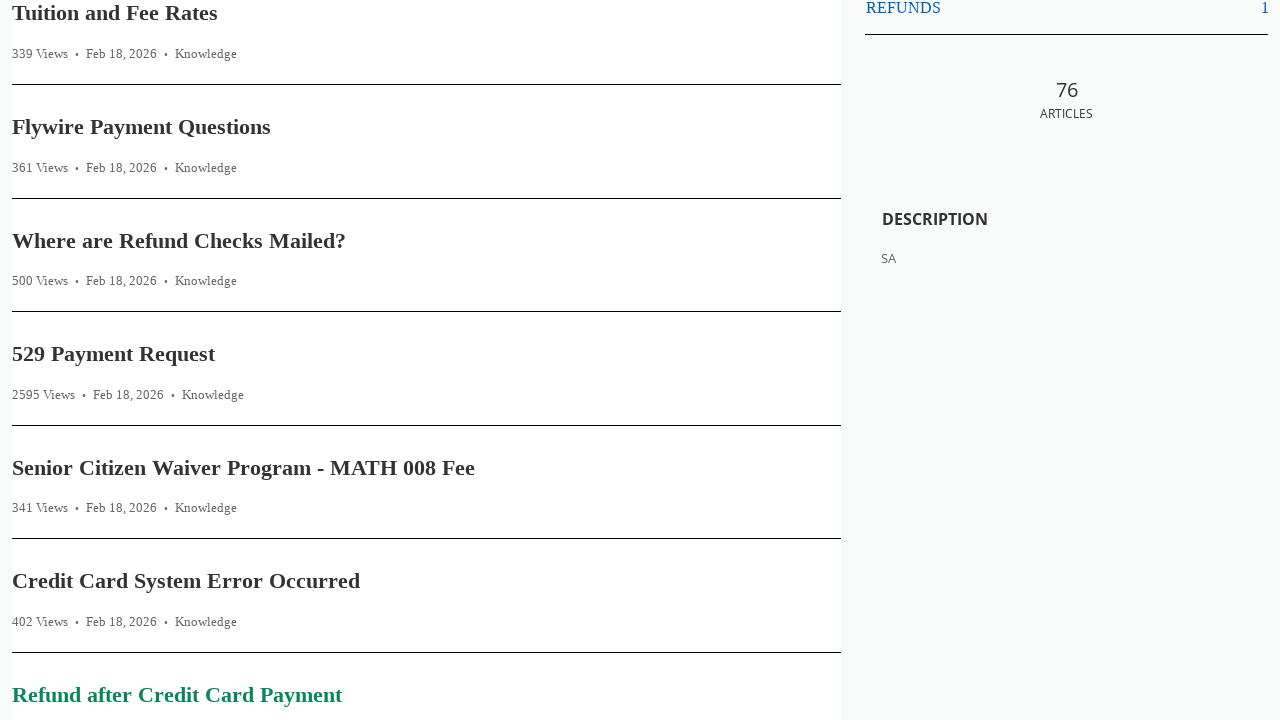

Verified article links are present
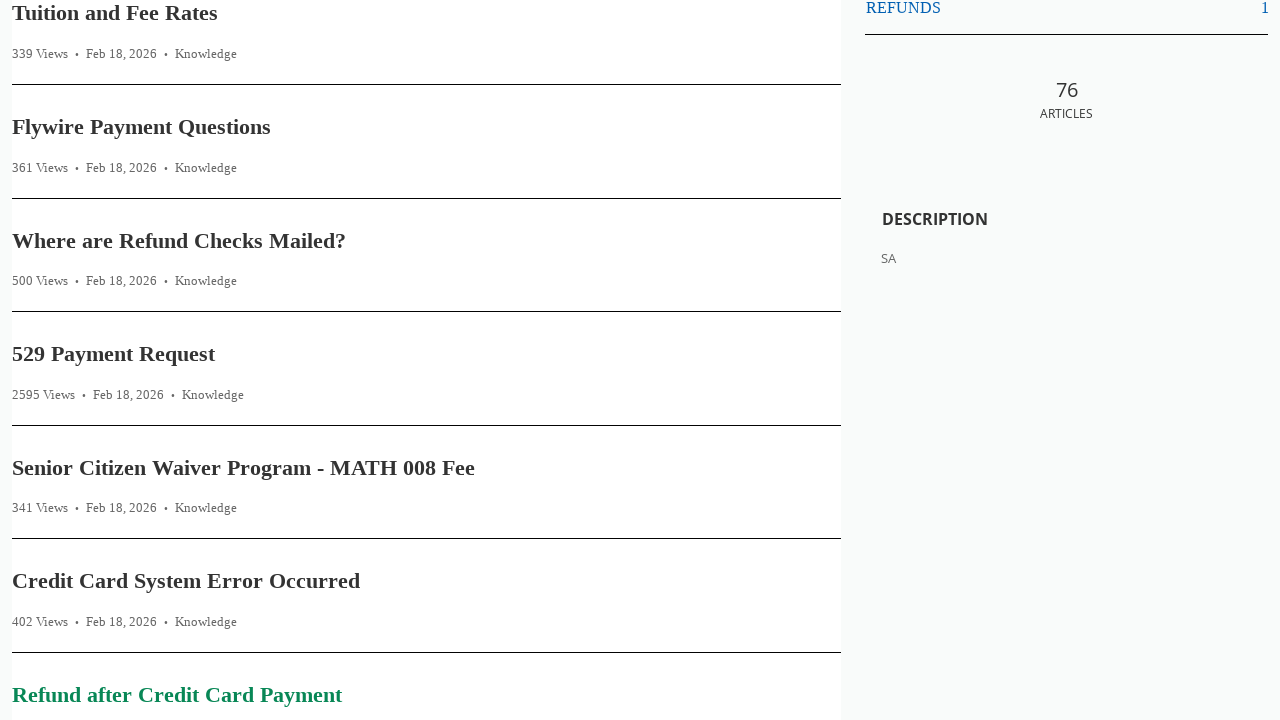

Clicked the first article link at (427, 361) on .article-link >> nth=0
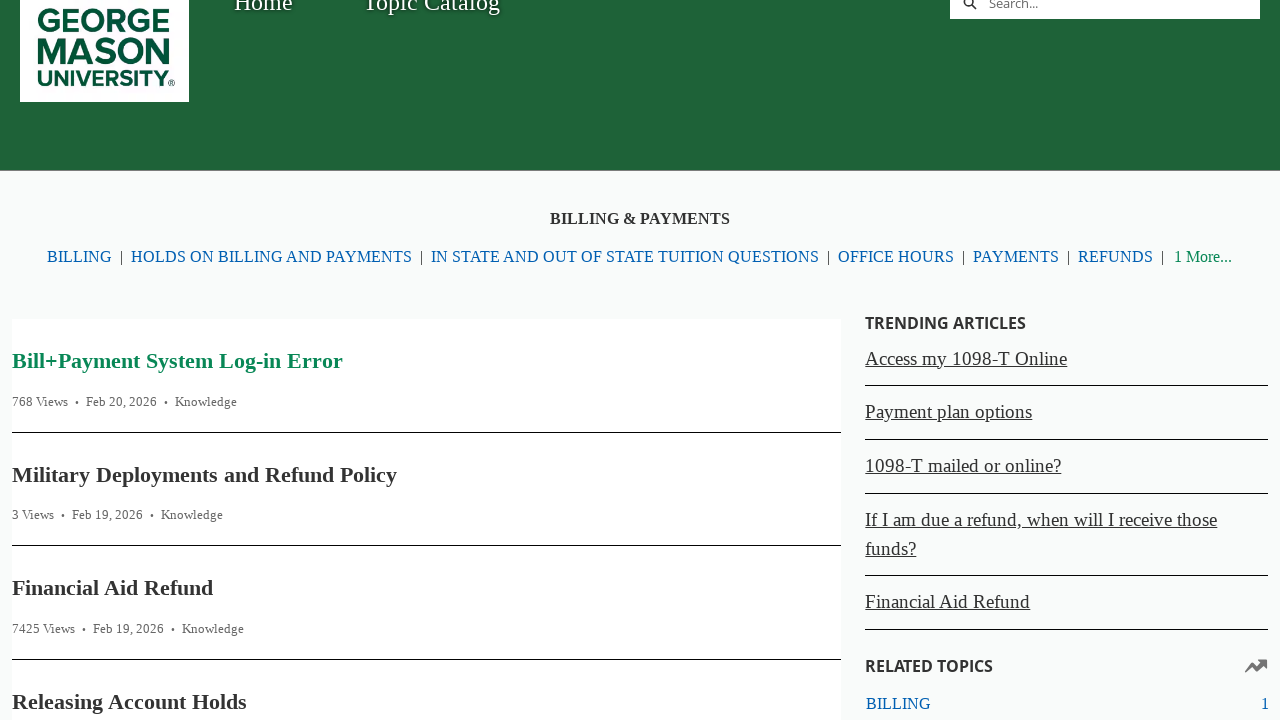

Waited for article content to load
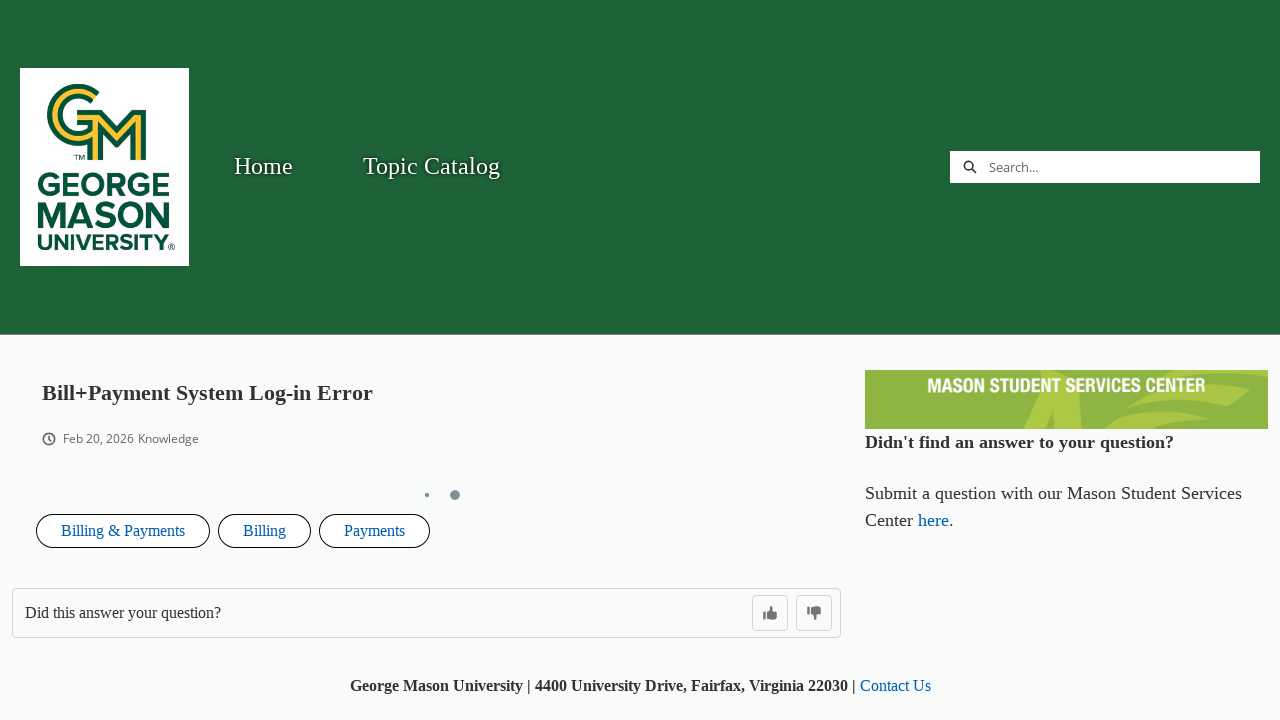

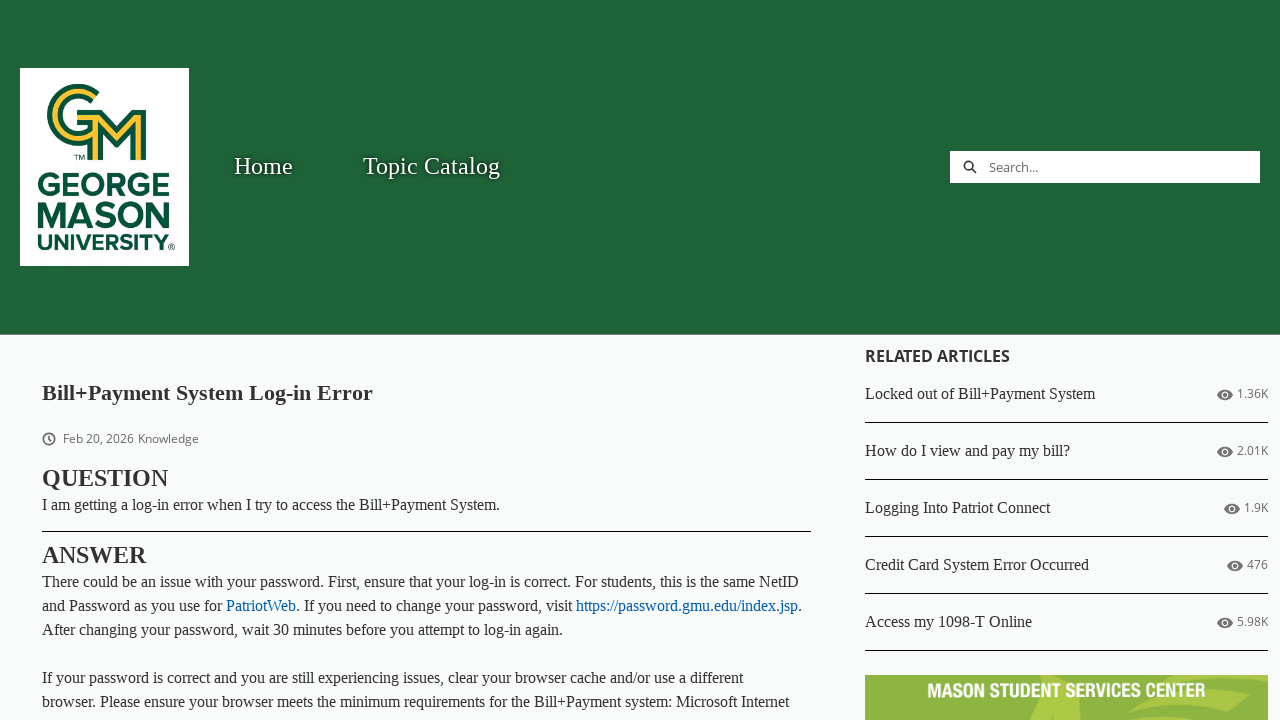